Navigates to the File Upload page and clicks upload without selecting a file to verify error handling

Starting URL: https://the-internet.herokuapp.com/

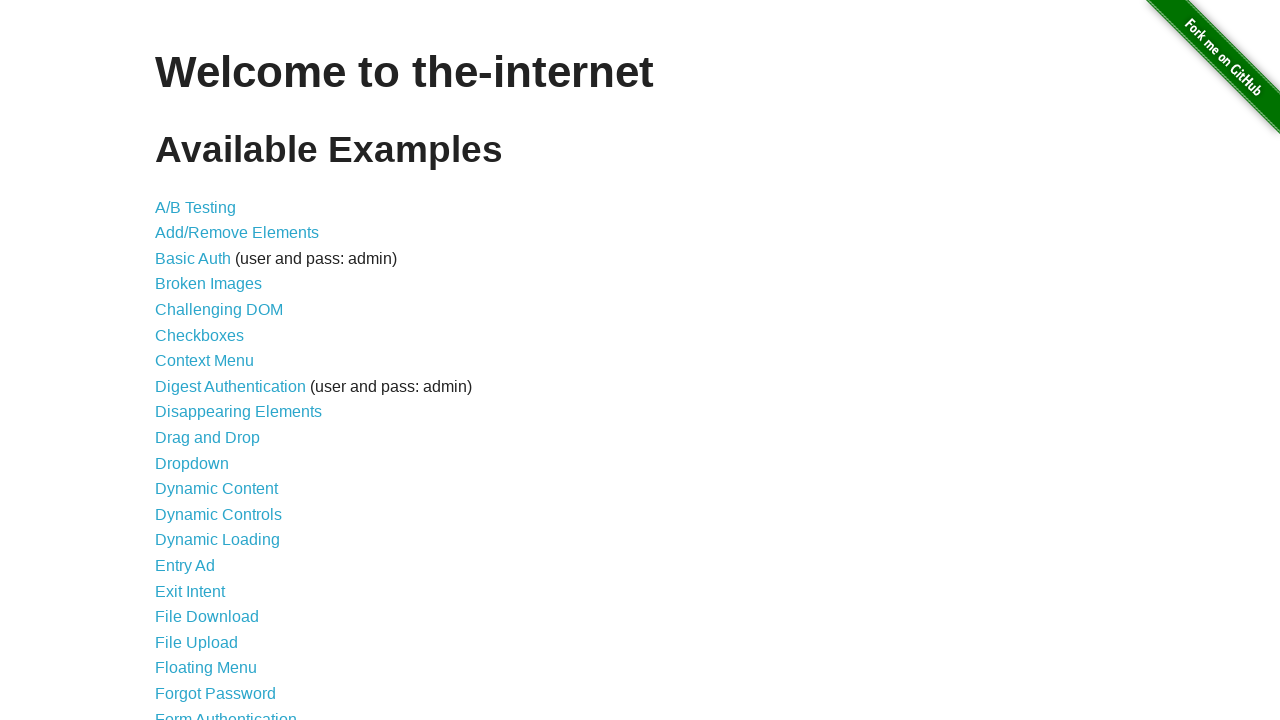

Clicked on File Upload link from the homepage at (196, 642) on a[href='/upload']
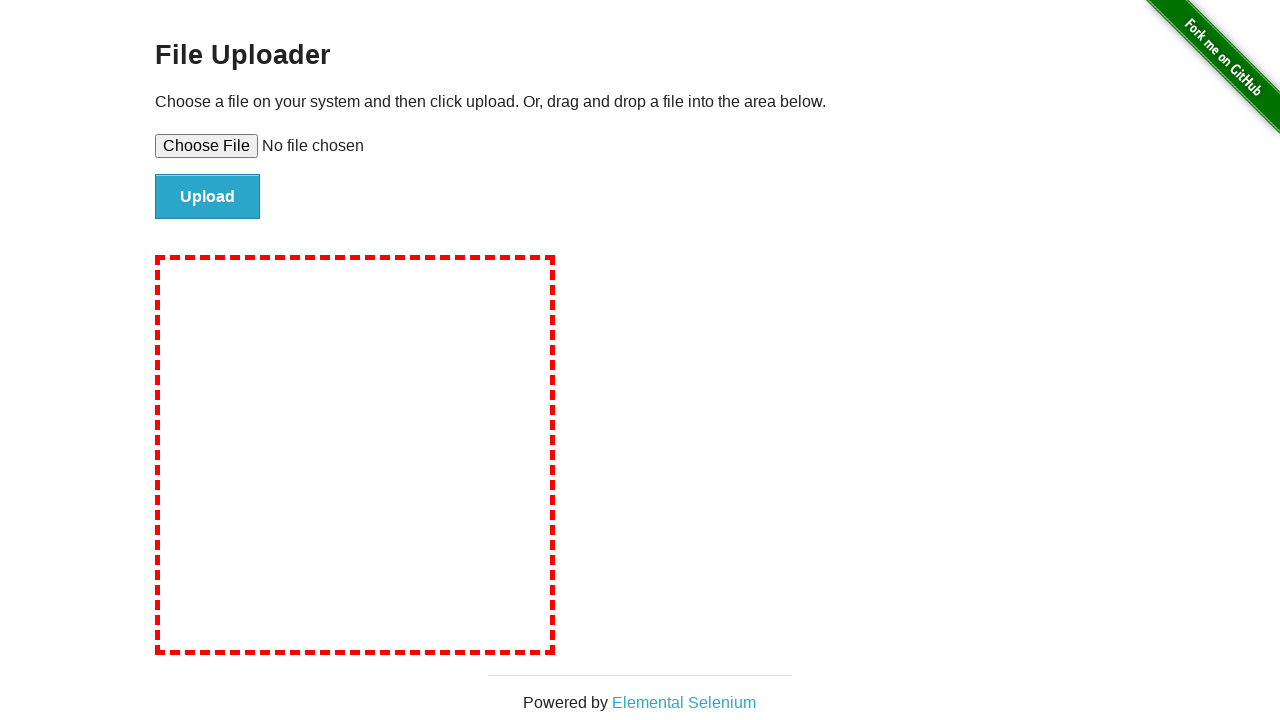

Upload page loaded and file submit button is visible
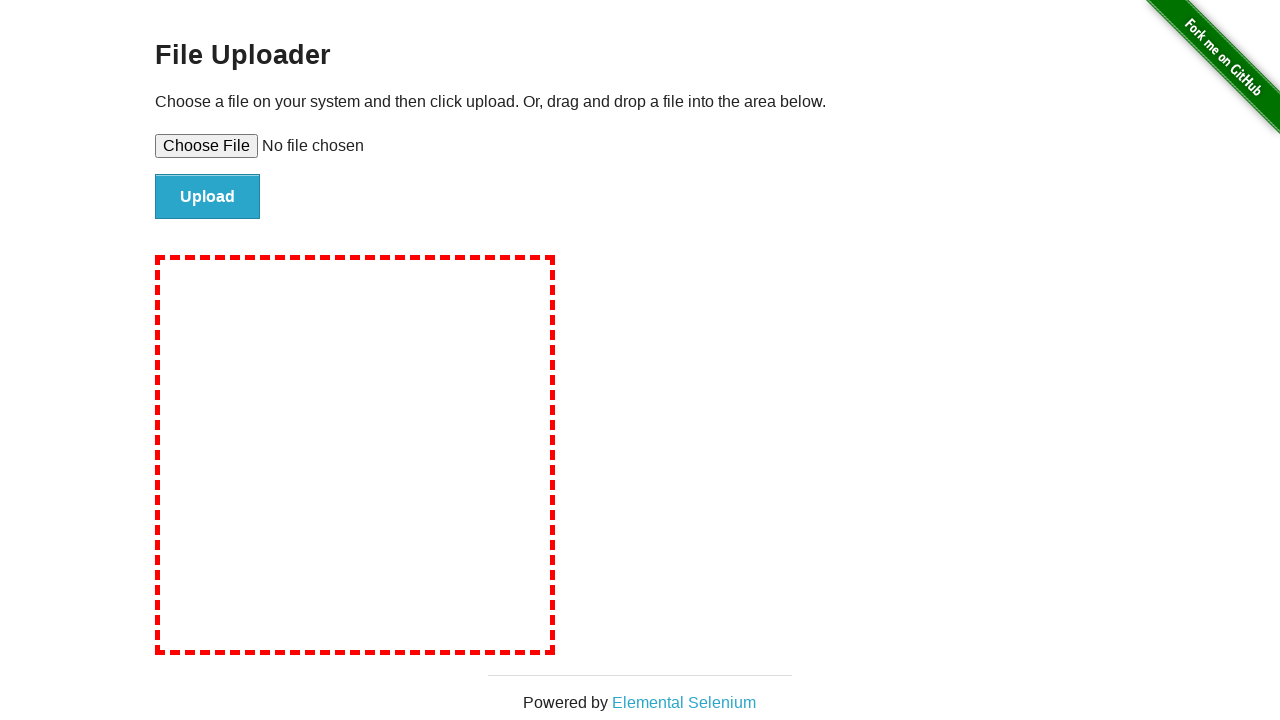

Clicked upload button without selecting a file at (208, 197) on #file-submit
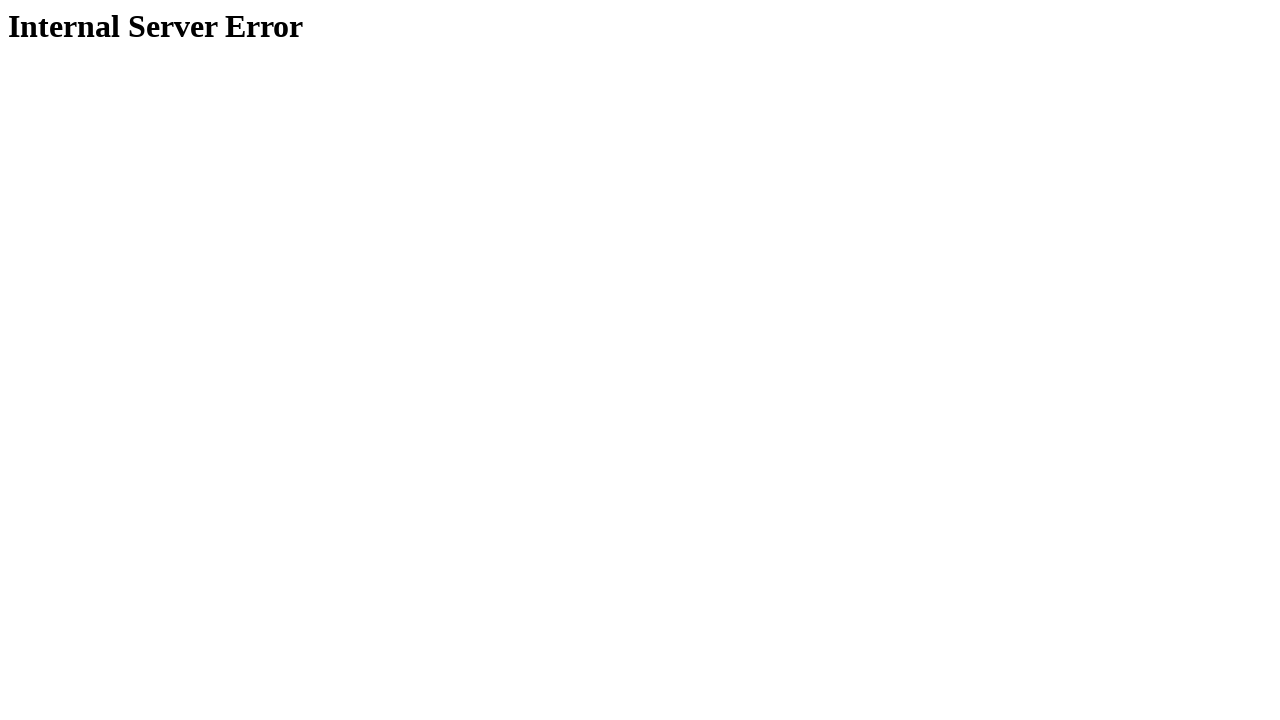

Page loaded after upload attempt
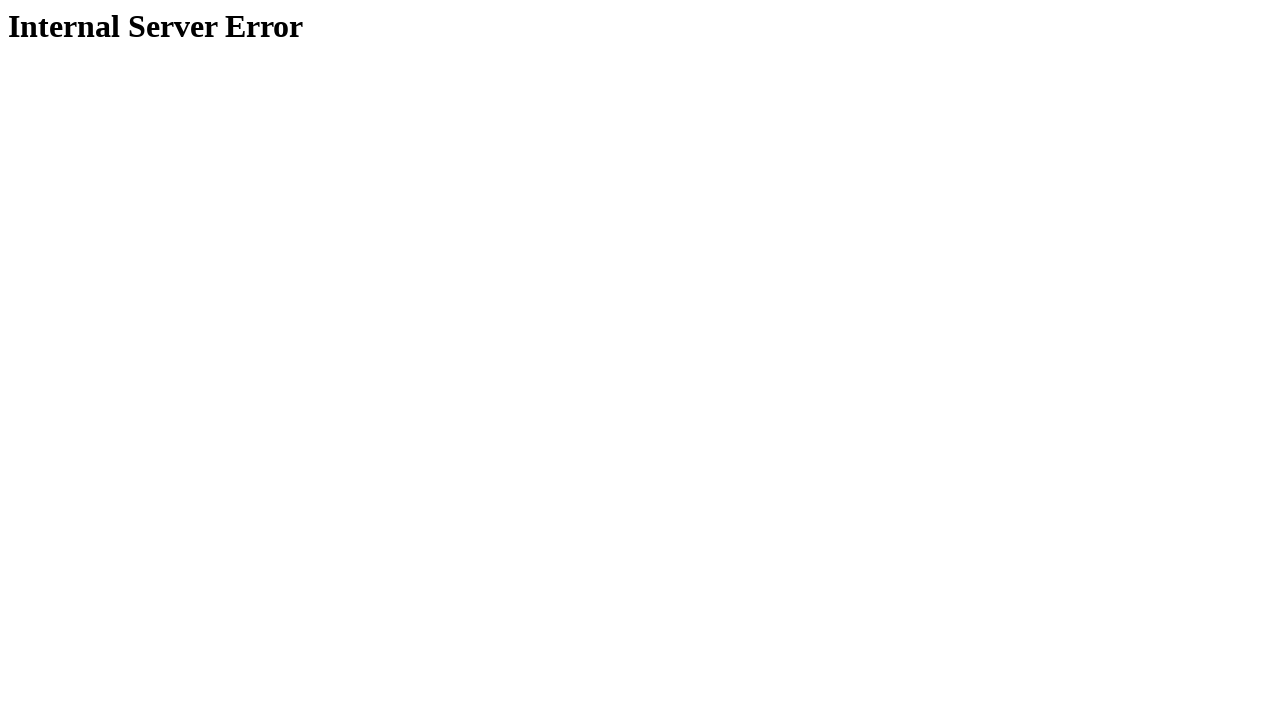

Verified that internal server error is shown or user remains on upload page
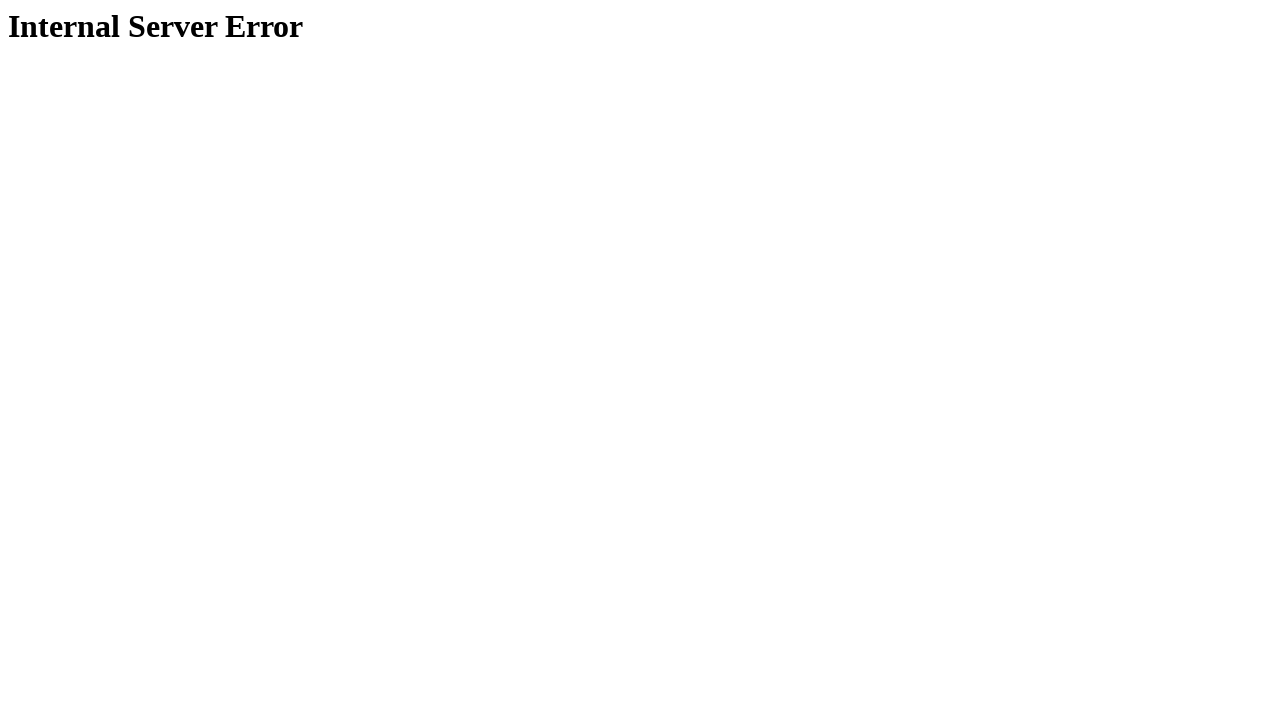

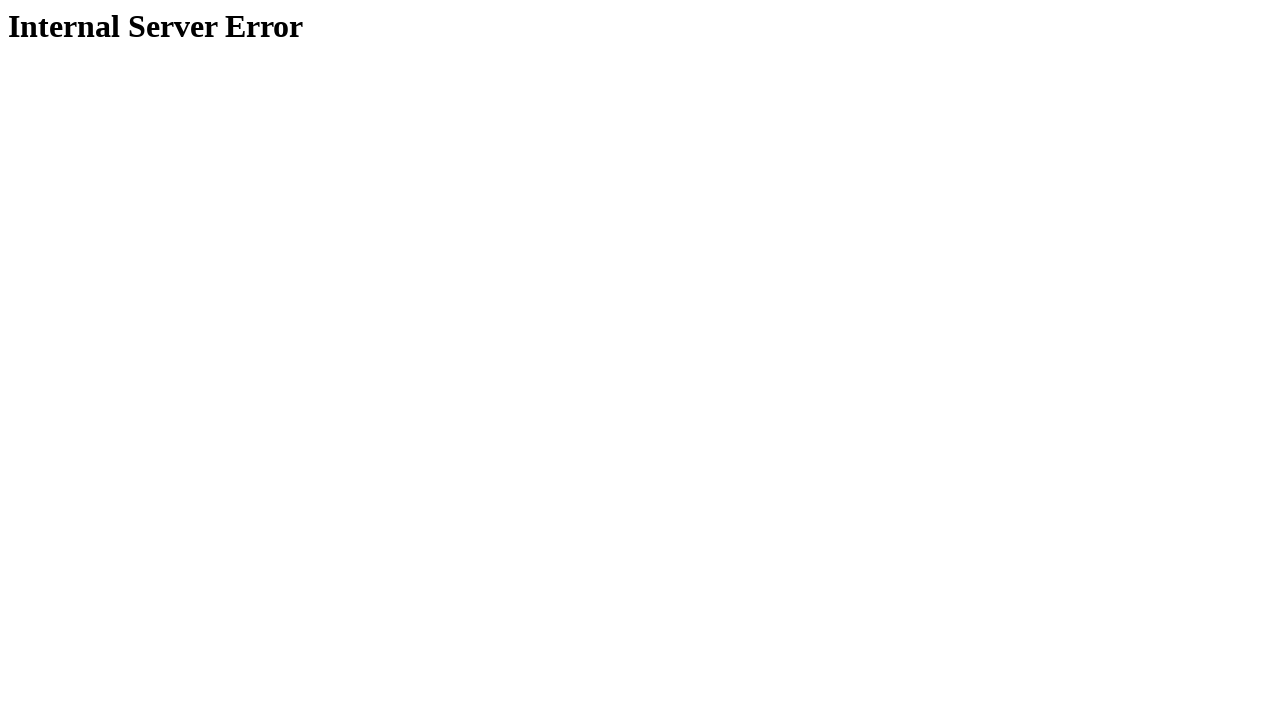